Fills in all checkout form fields with valid data and verifies no error messages appear

Starting URL: https://webshop-agil-testautomatiserare.netlify.app/checkout

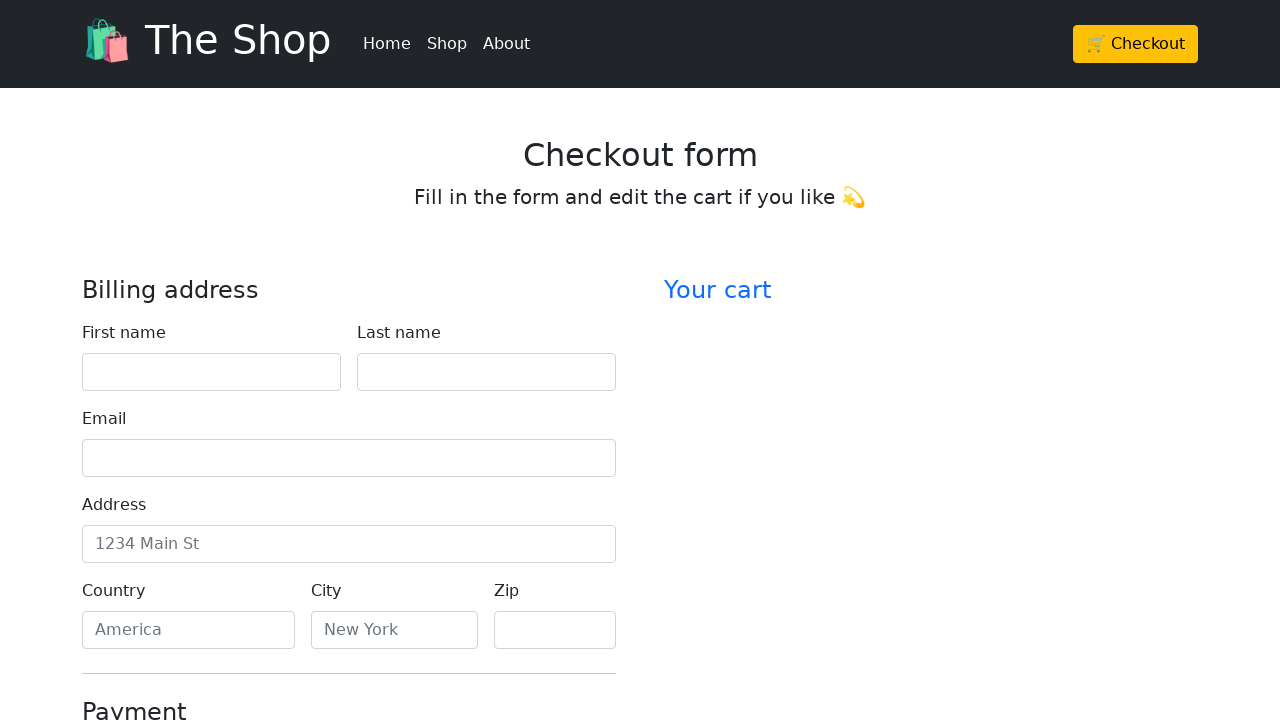

Filled first name field with 'John' on #firstName
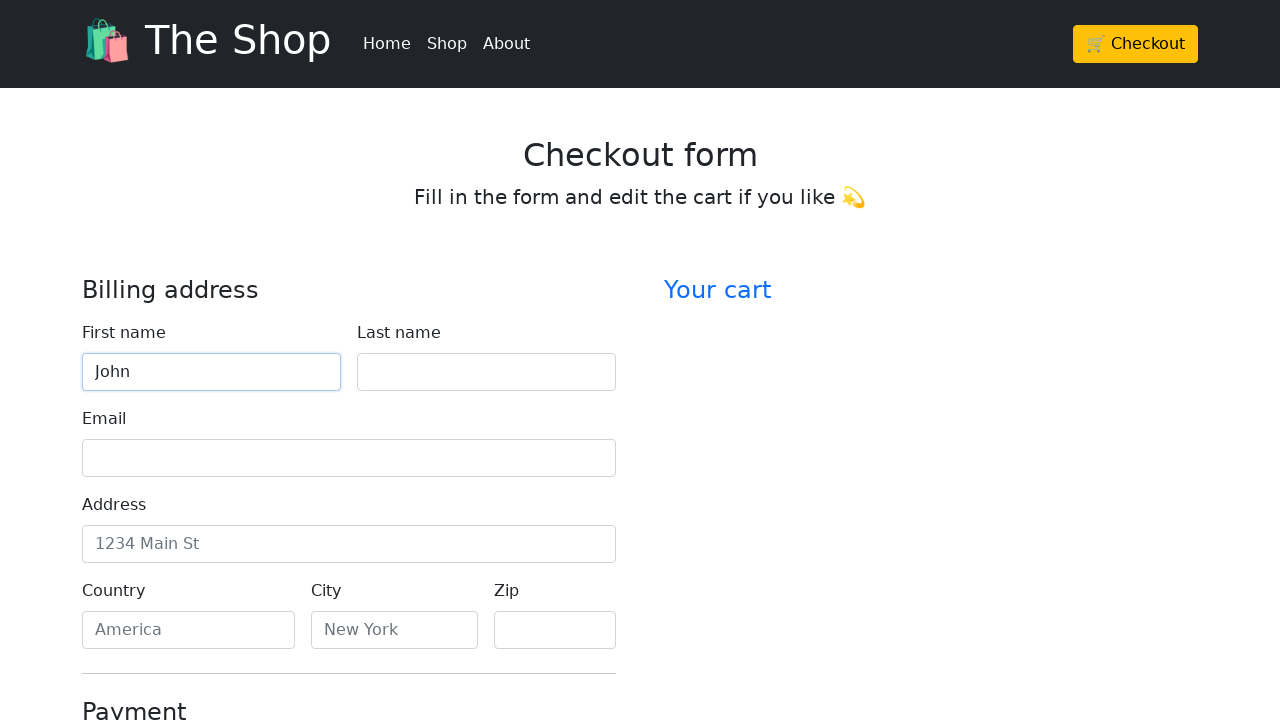

Filled last name field with 'Doe' on #lastName
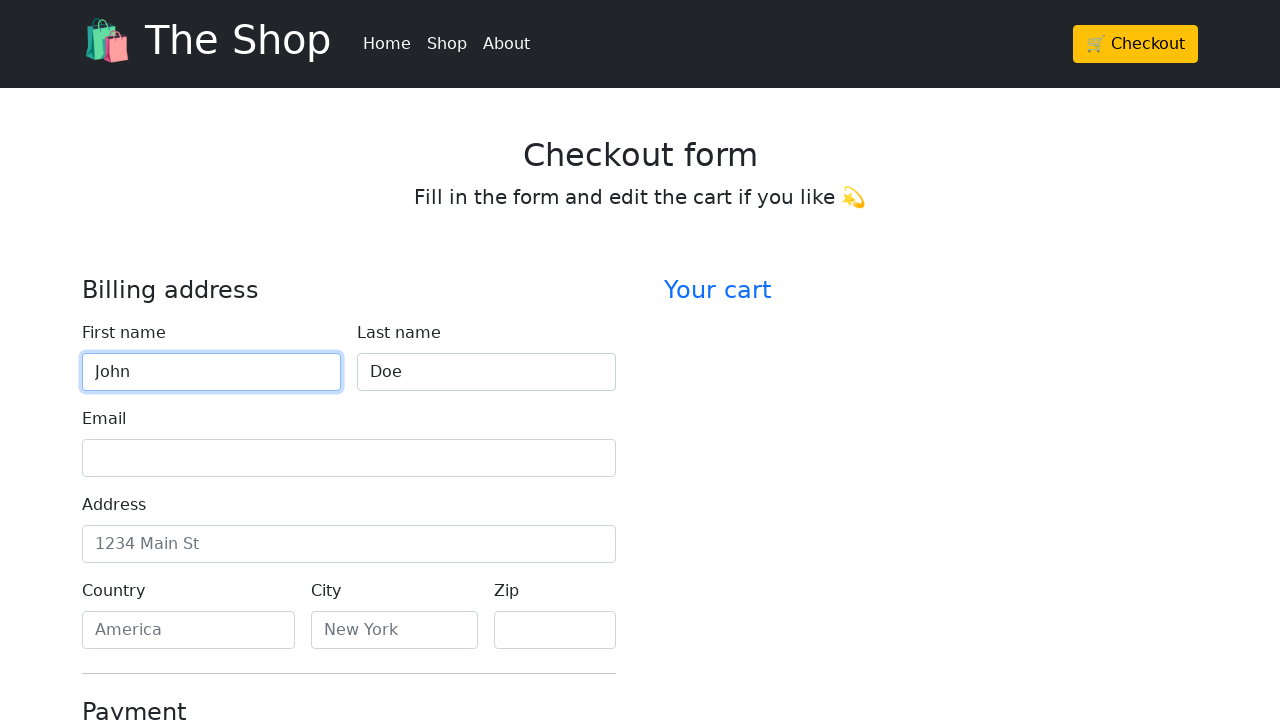

Filled email field with 'john.doe@example.com' on #email
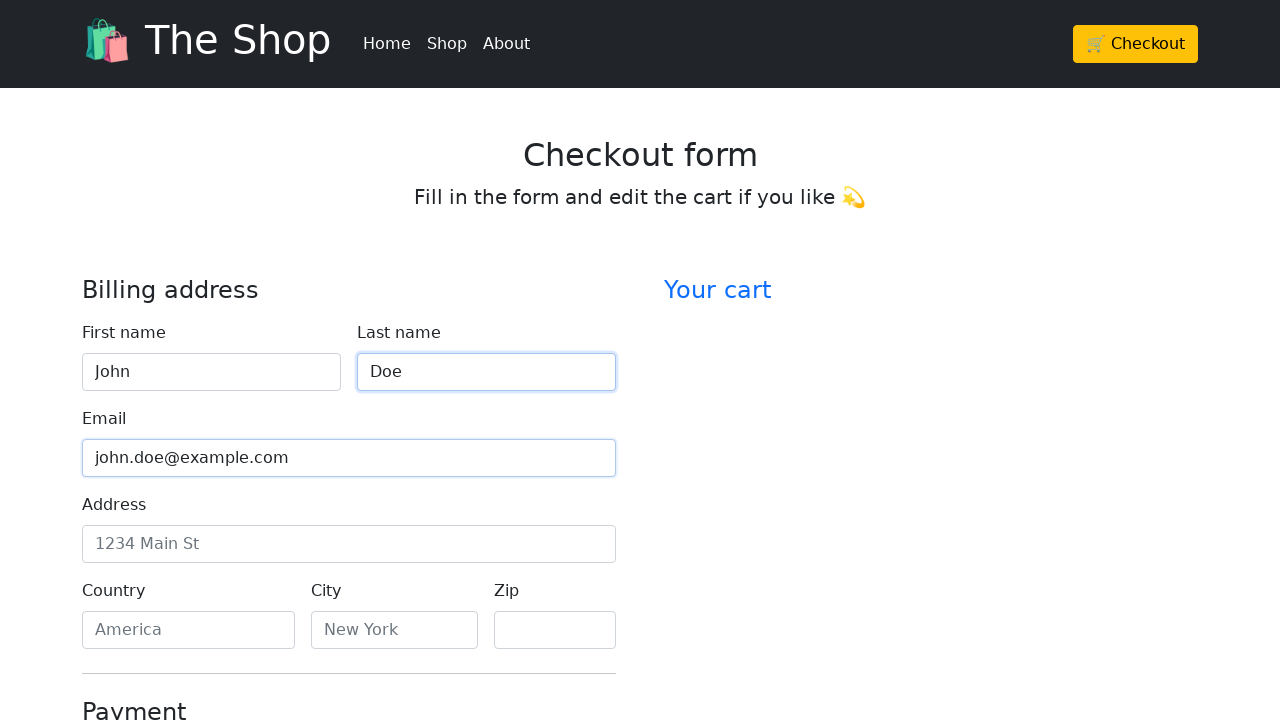

Filled address field with '123 Main Street' on #address
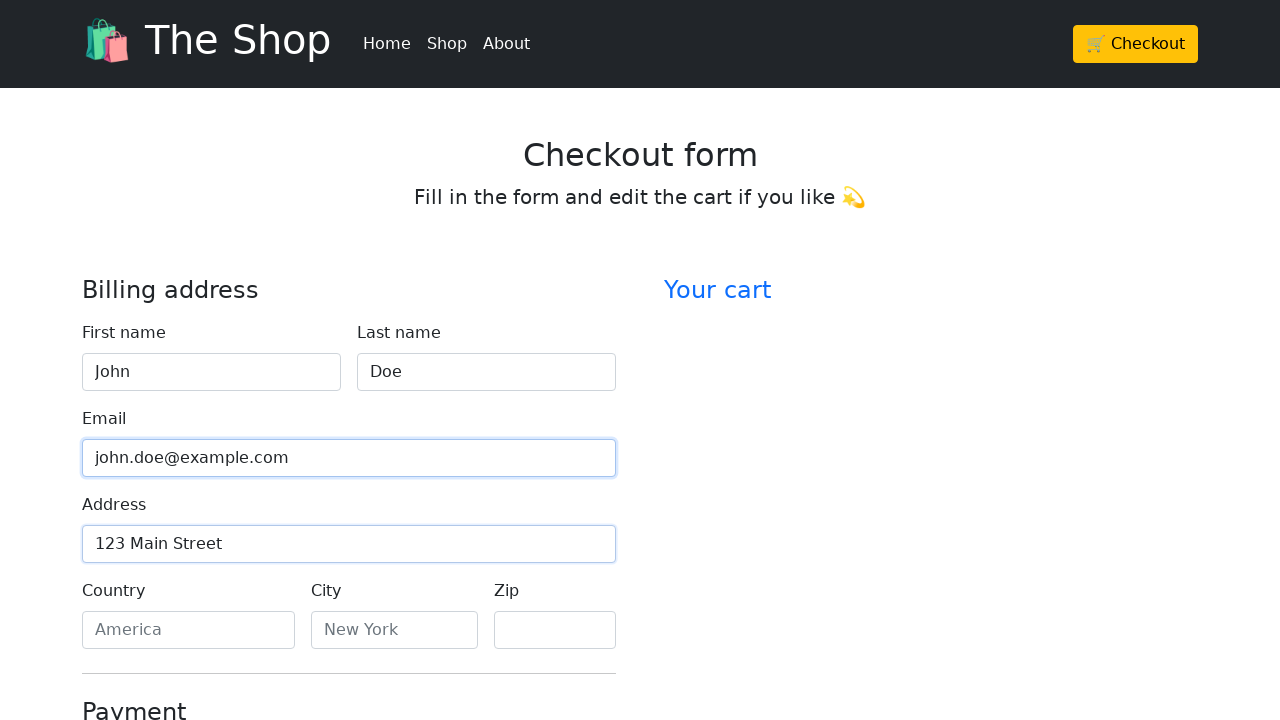

Filled country field with 'Sweden' on #country
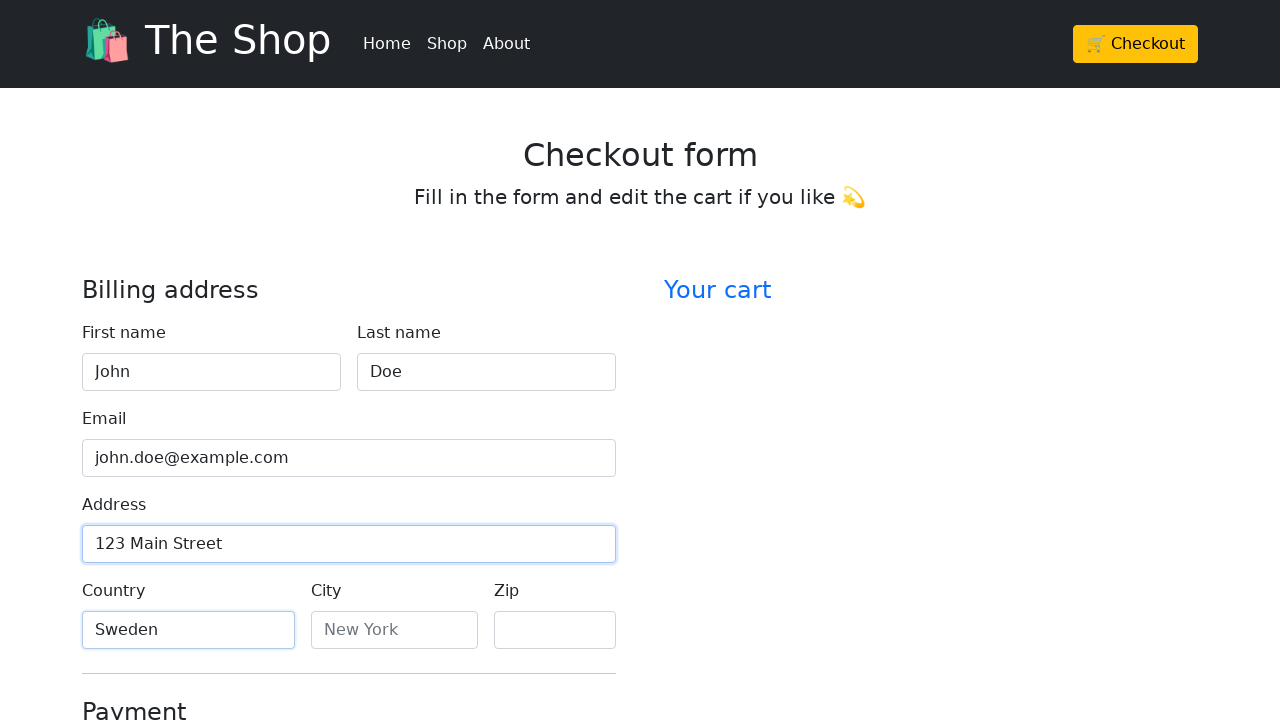

Filled city field with 'Stockholm' on #city
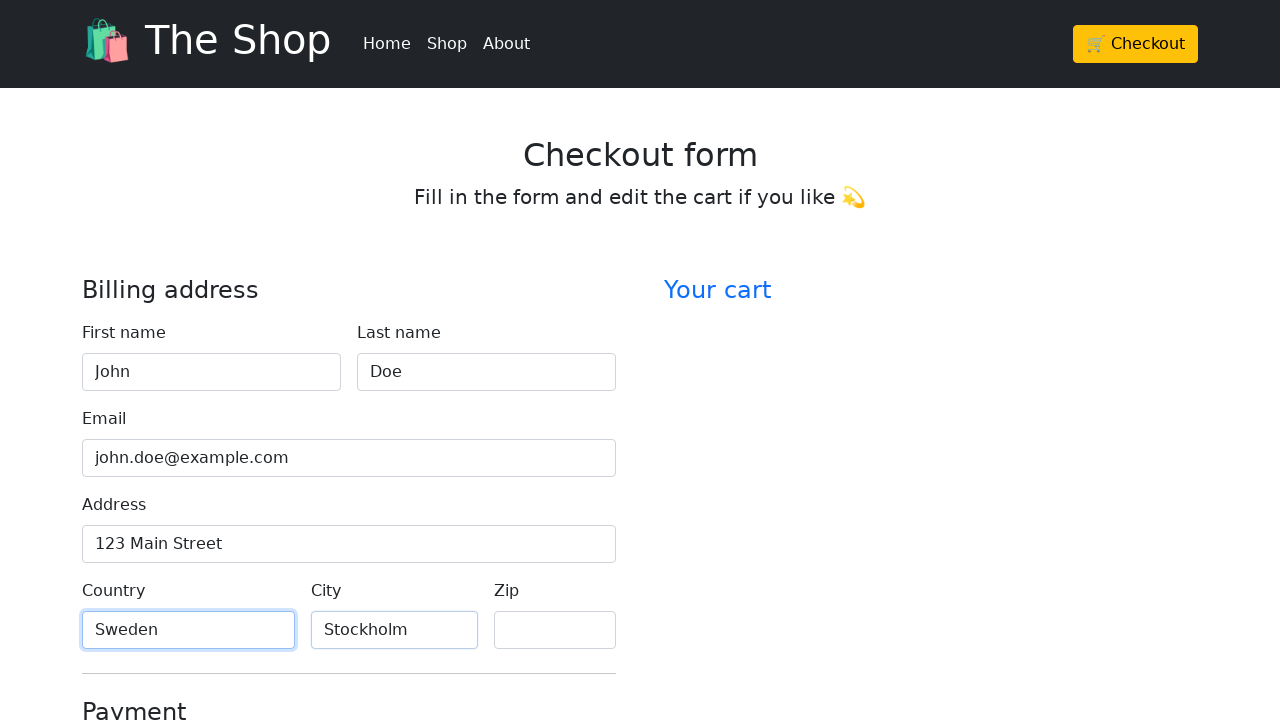

Filled zip code field with '12345' on #zip
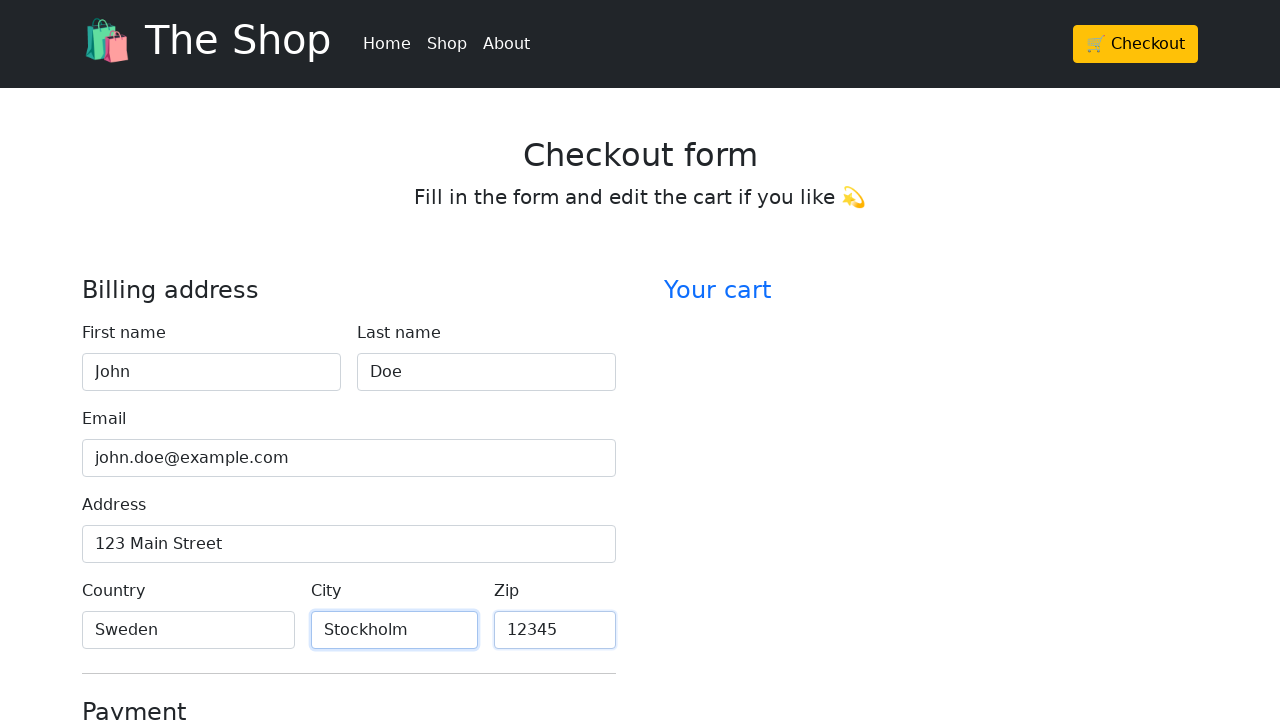

Filled credit card name field with 'John Doe' on #cc-name
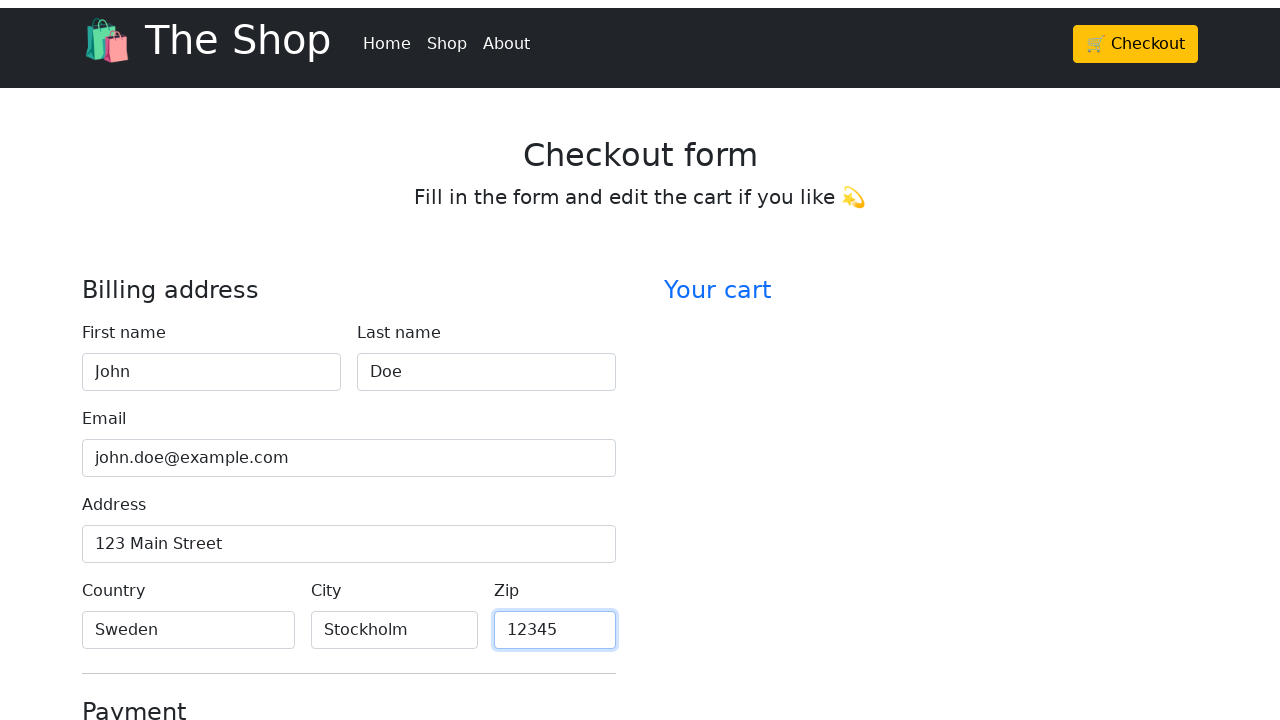

Filled credit card number field with '4111111111111111' on #cc-number
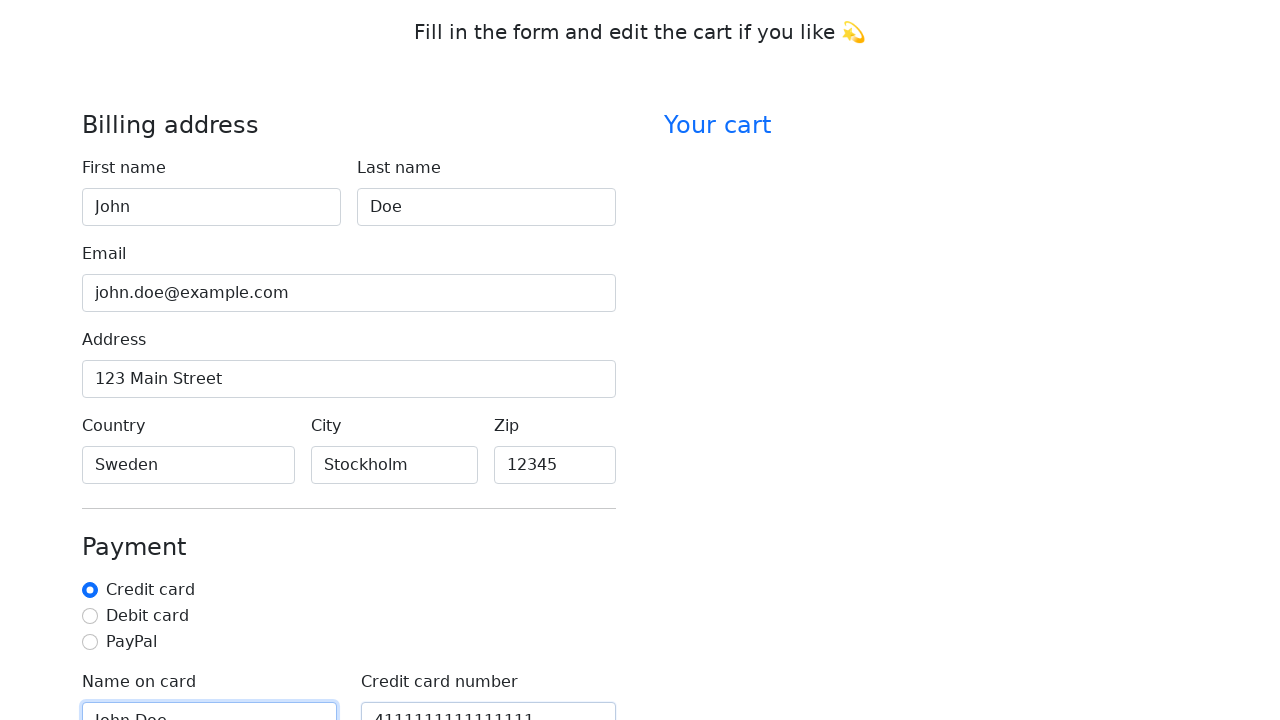

Filled credit card expiration field with '12/25' on #cc-expiration
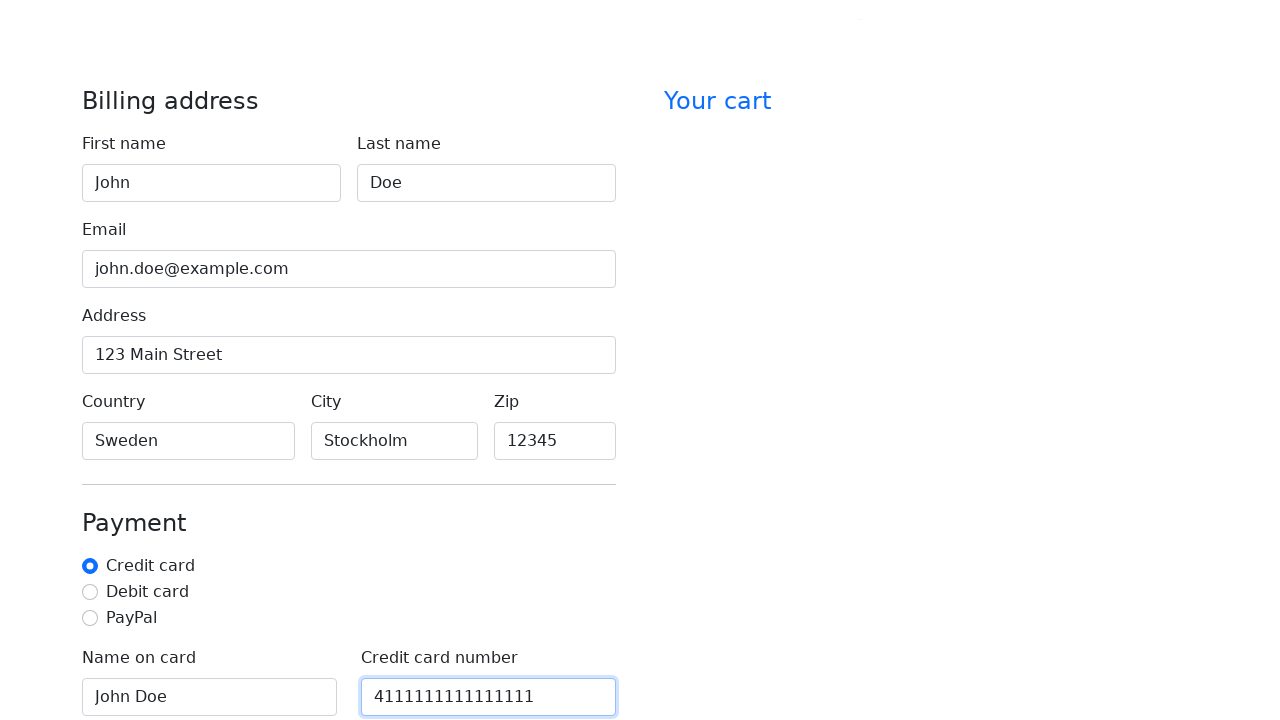

Filled credit card CVV field with '123' on #cc-cvv
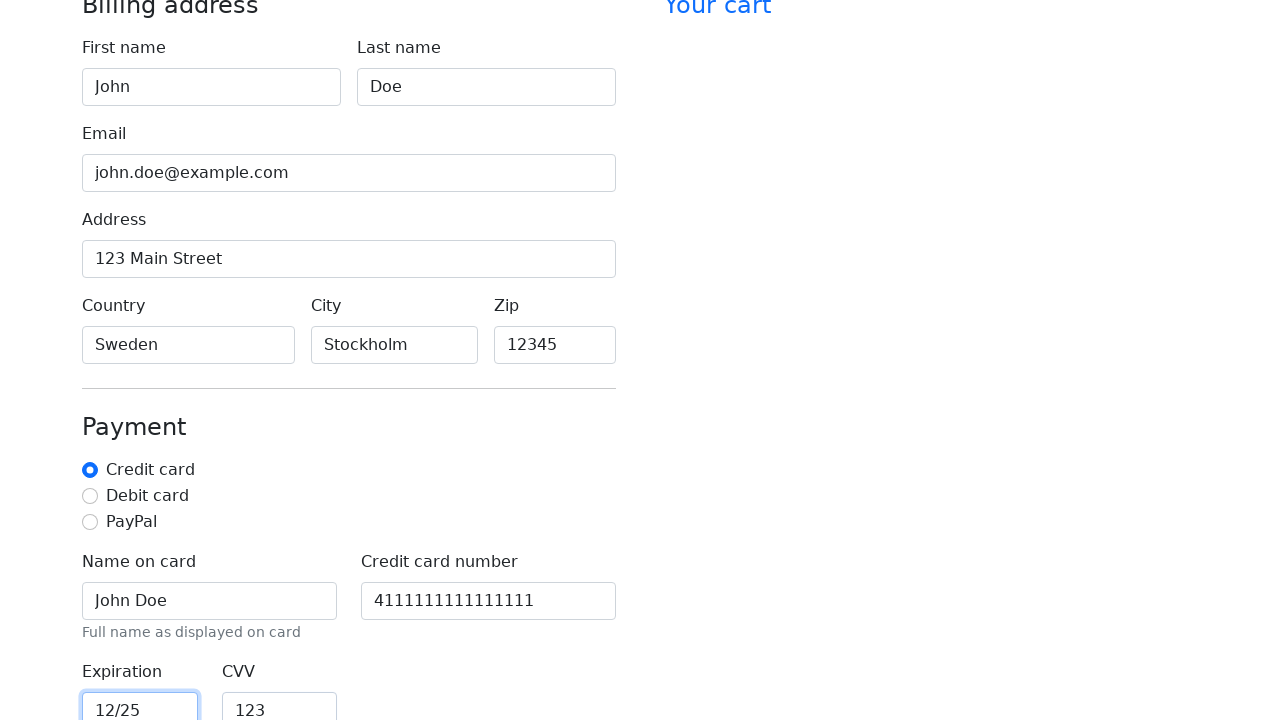

Verified error message 0 is not visible
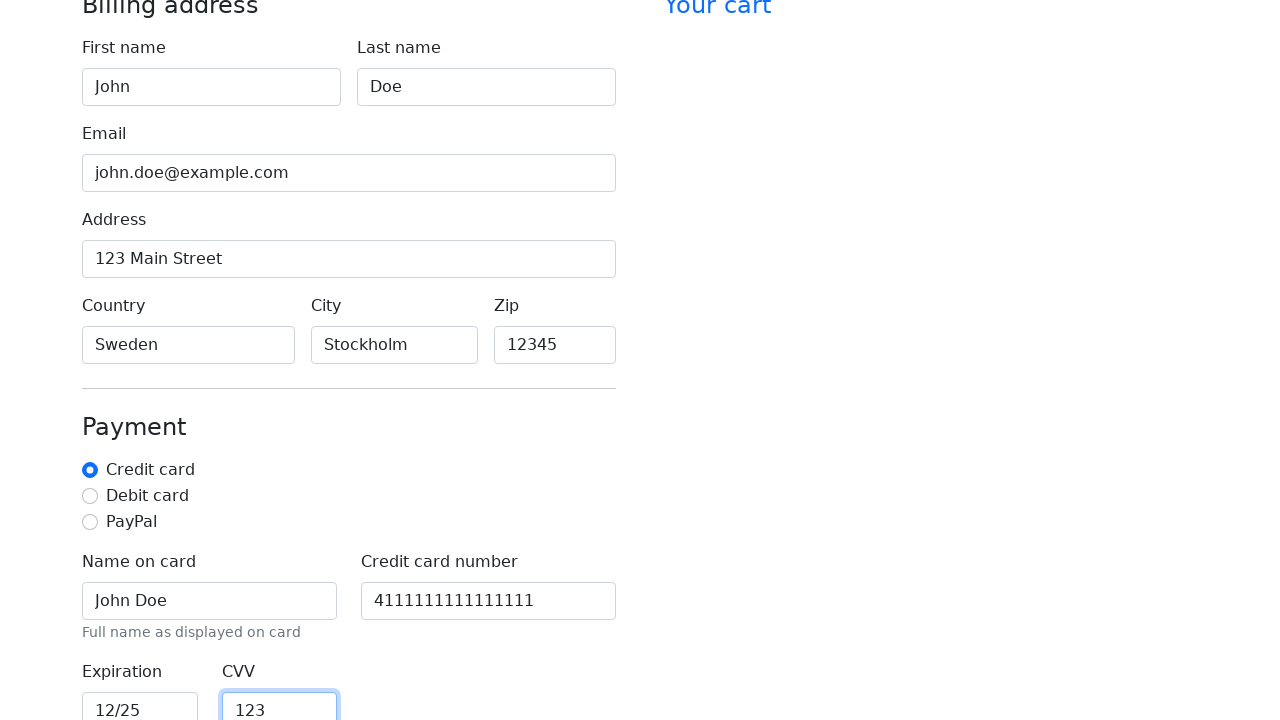

Verified error message 1 is not visible
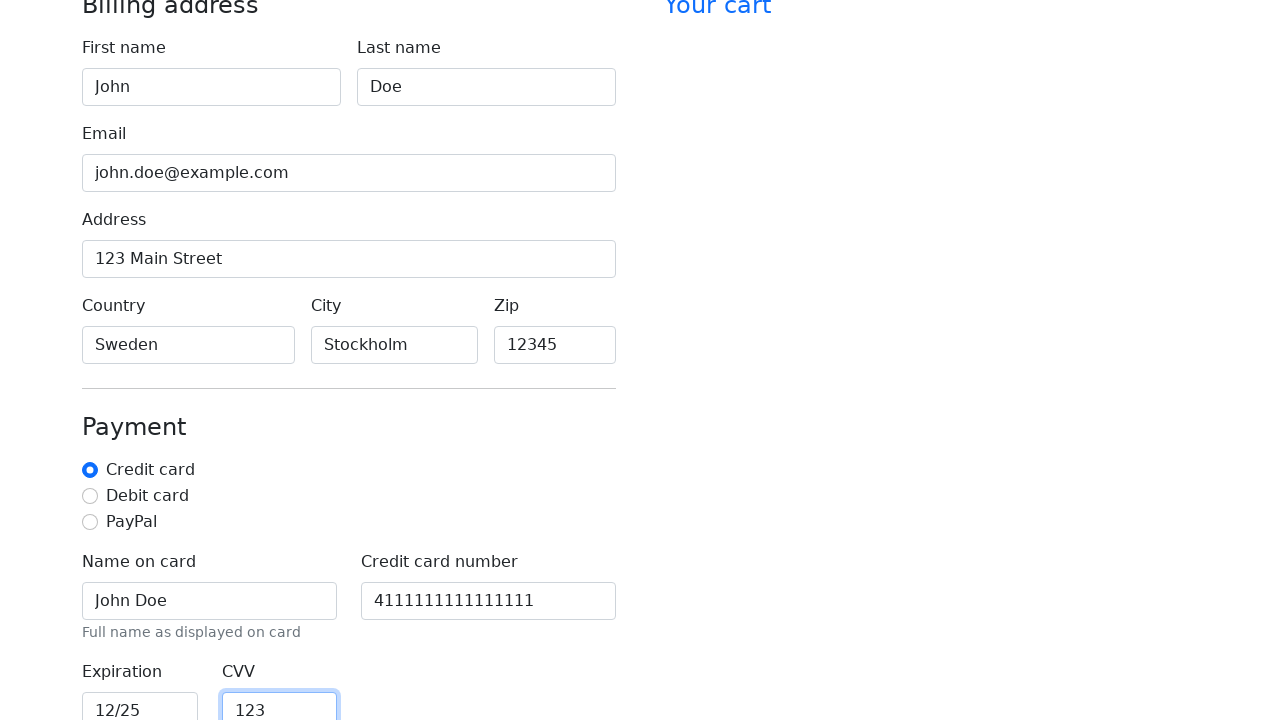

Verified error message 2 is not visible
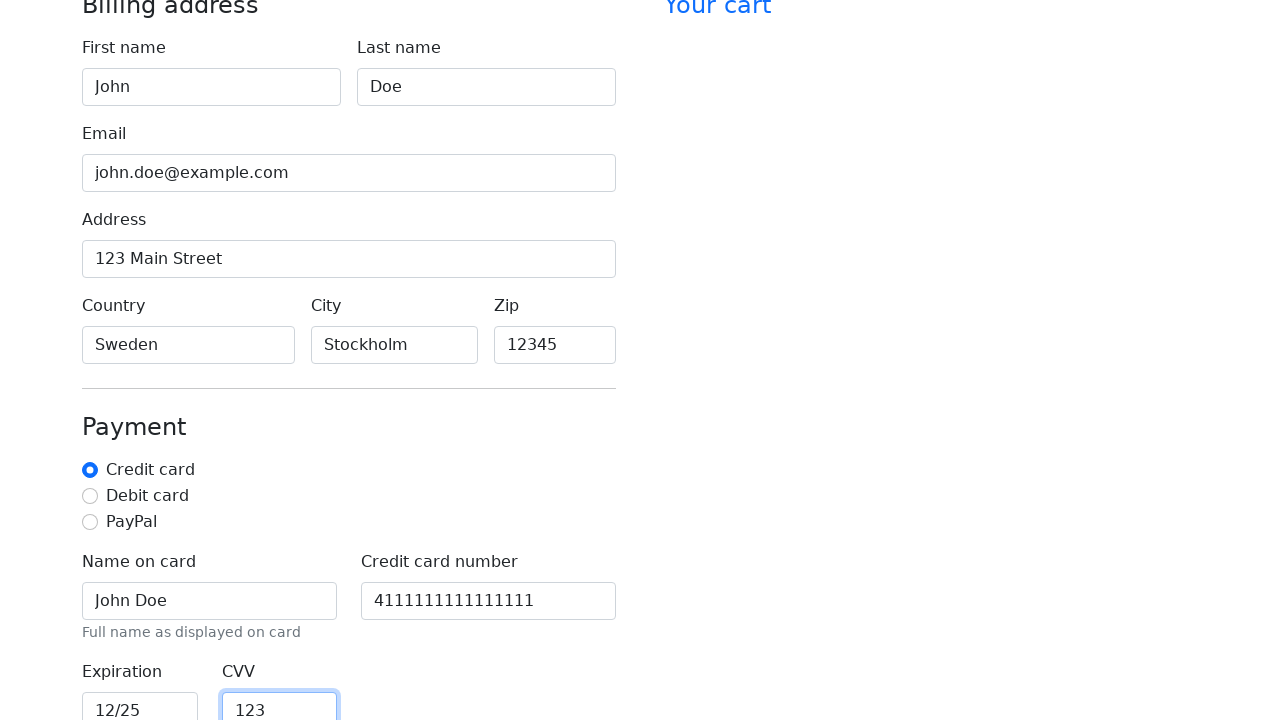

Verified error message 3 is not visible
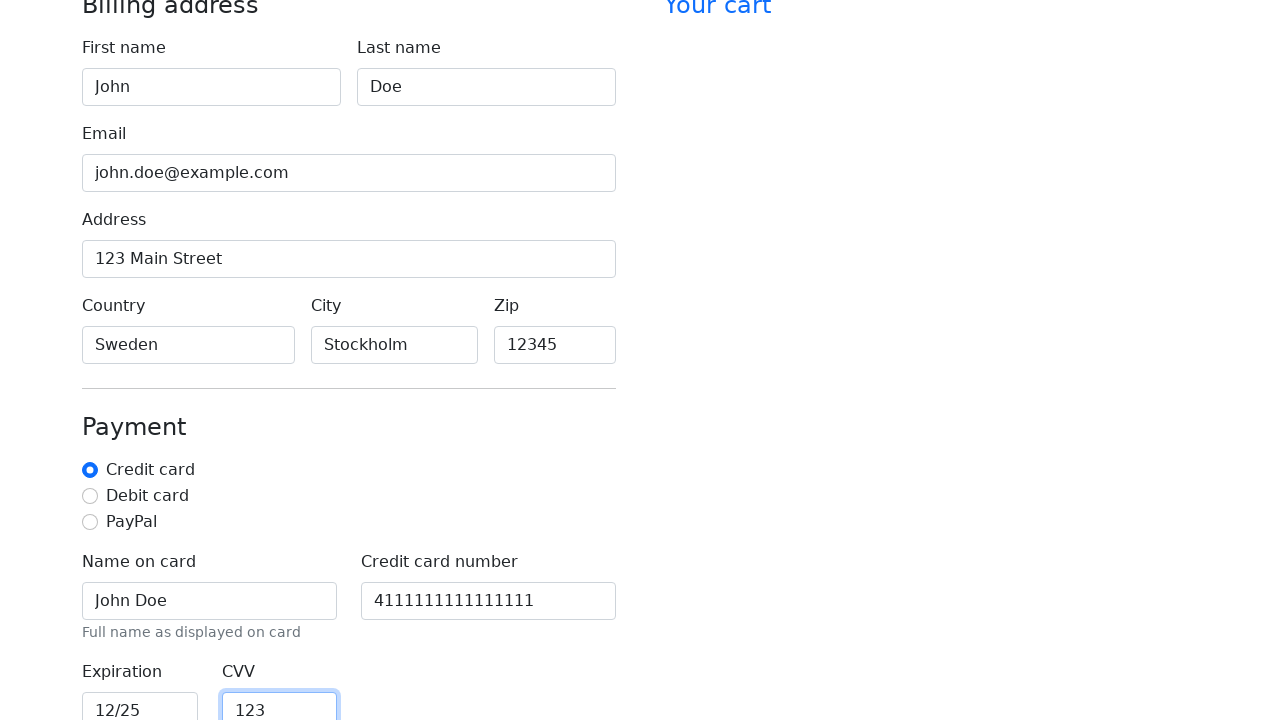

Verified error message 4 is not visible
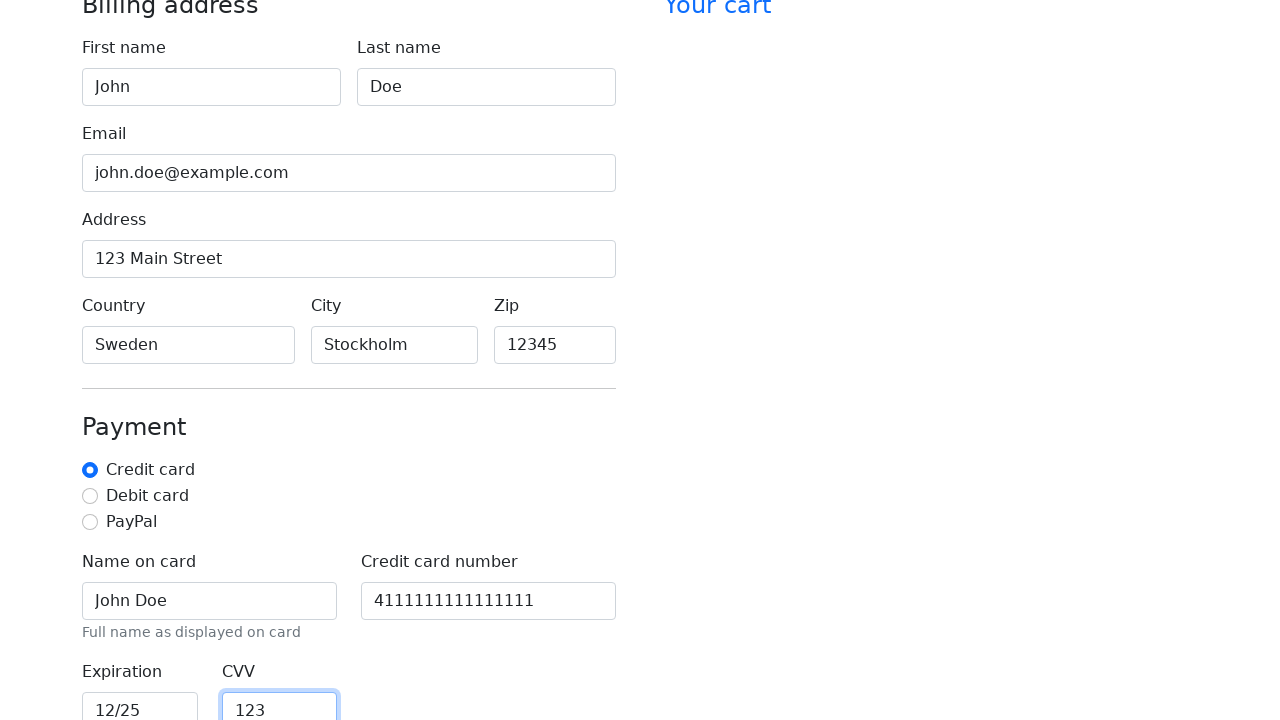

Verified error message 5 is not visible
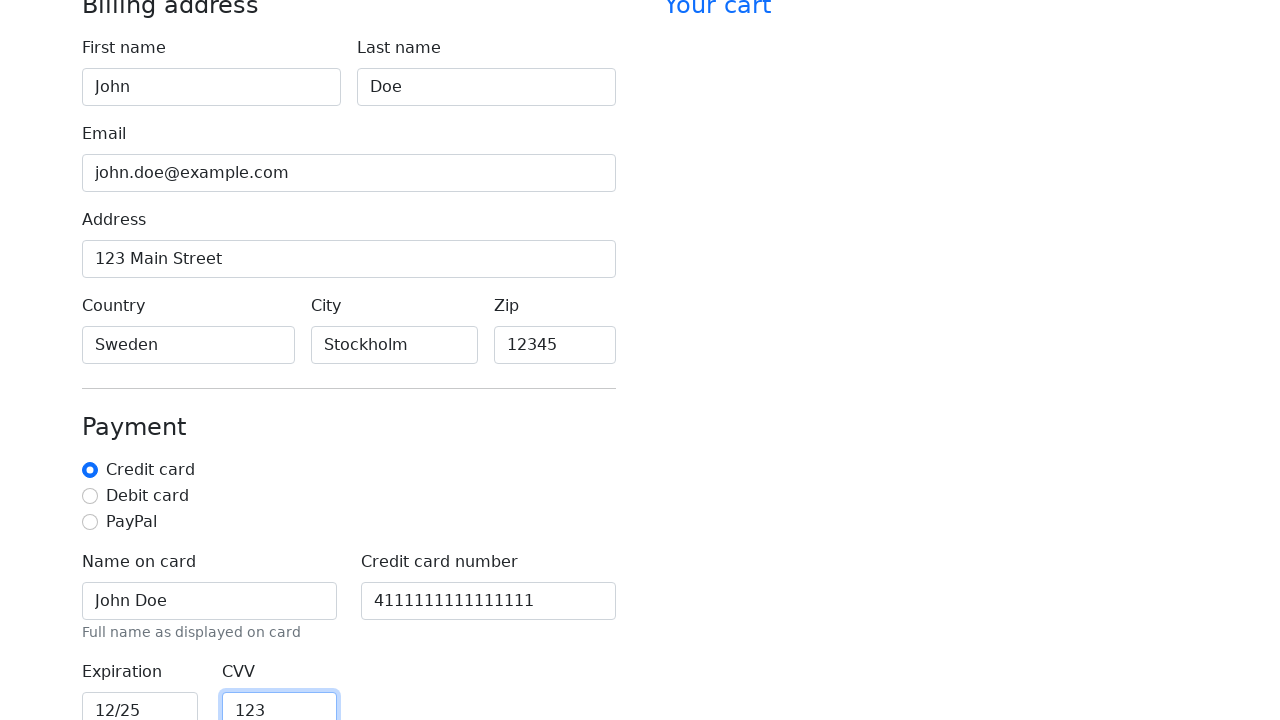

Verified error message 6 is not visible
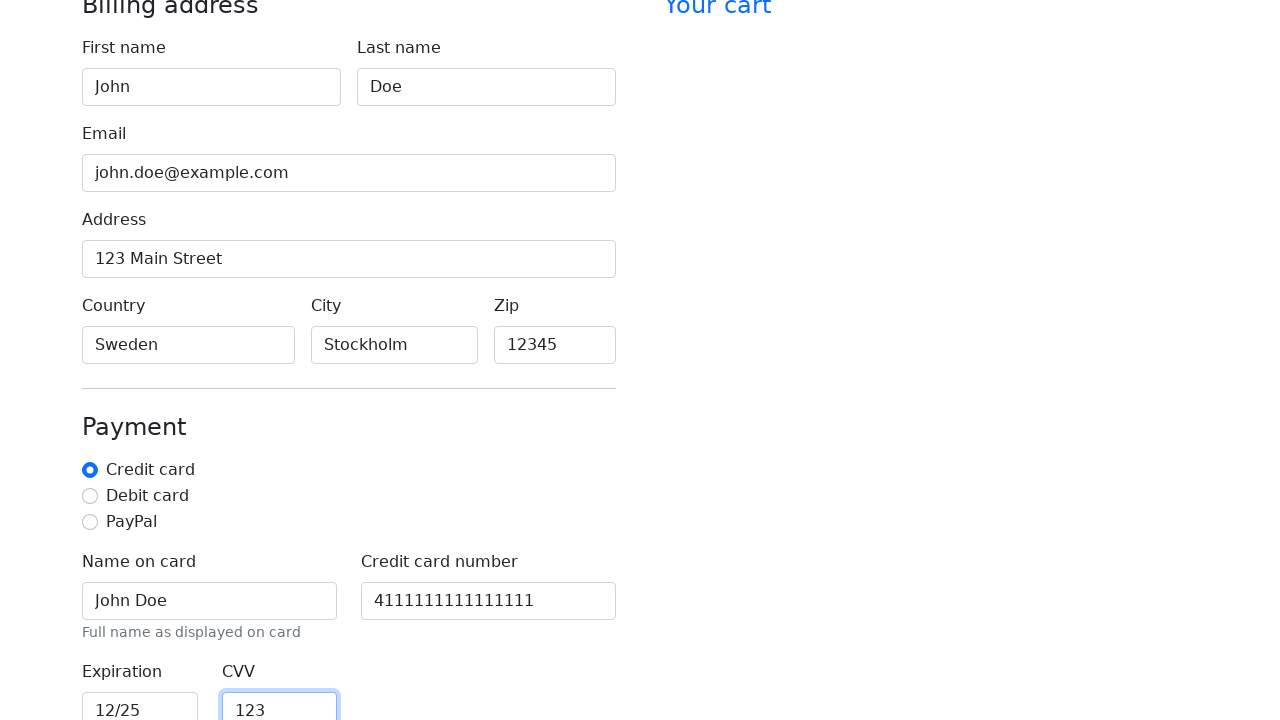

Verified error message 7 is not visible
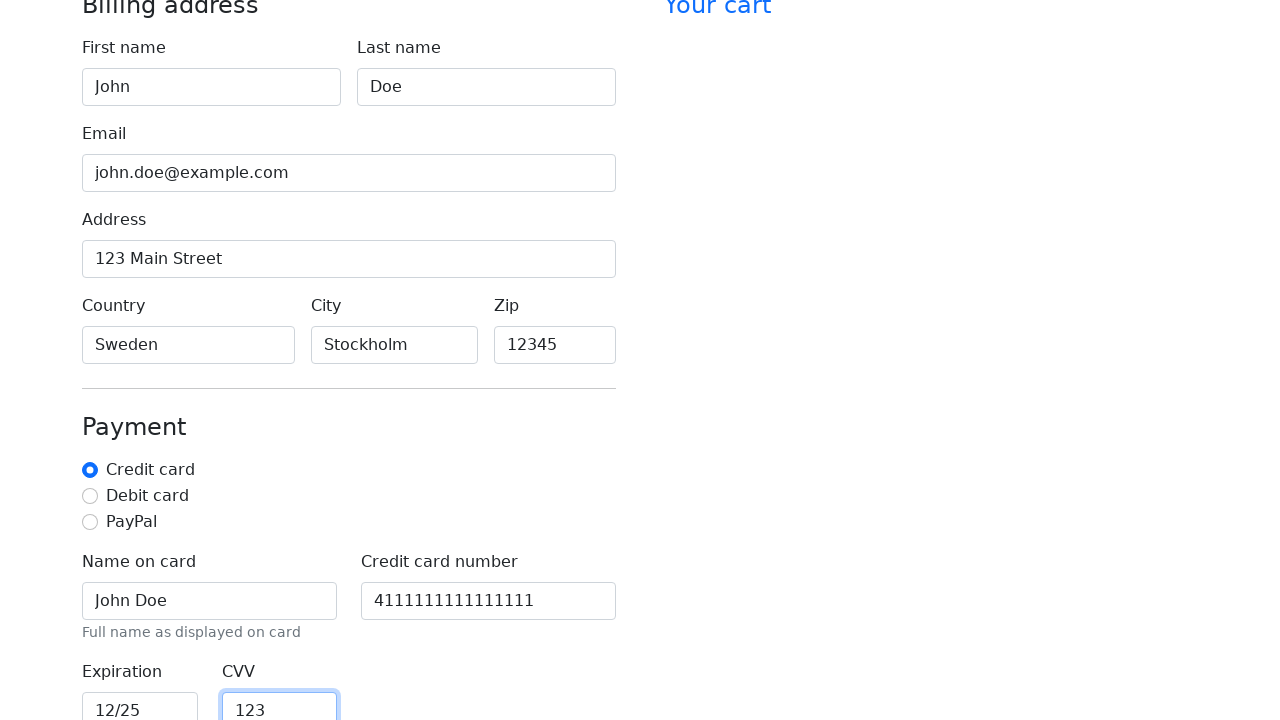

Verified error message 8 is not visible
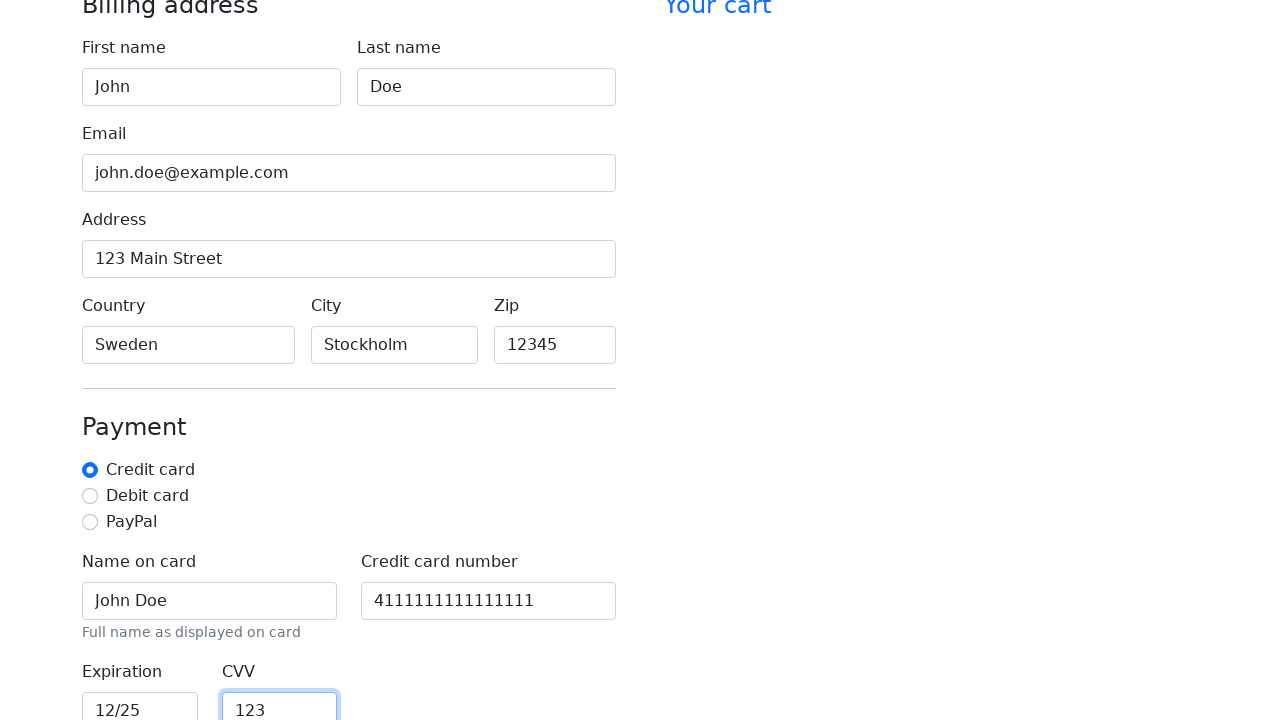

Verified error message 9 is not visible
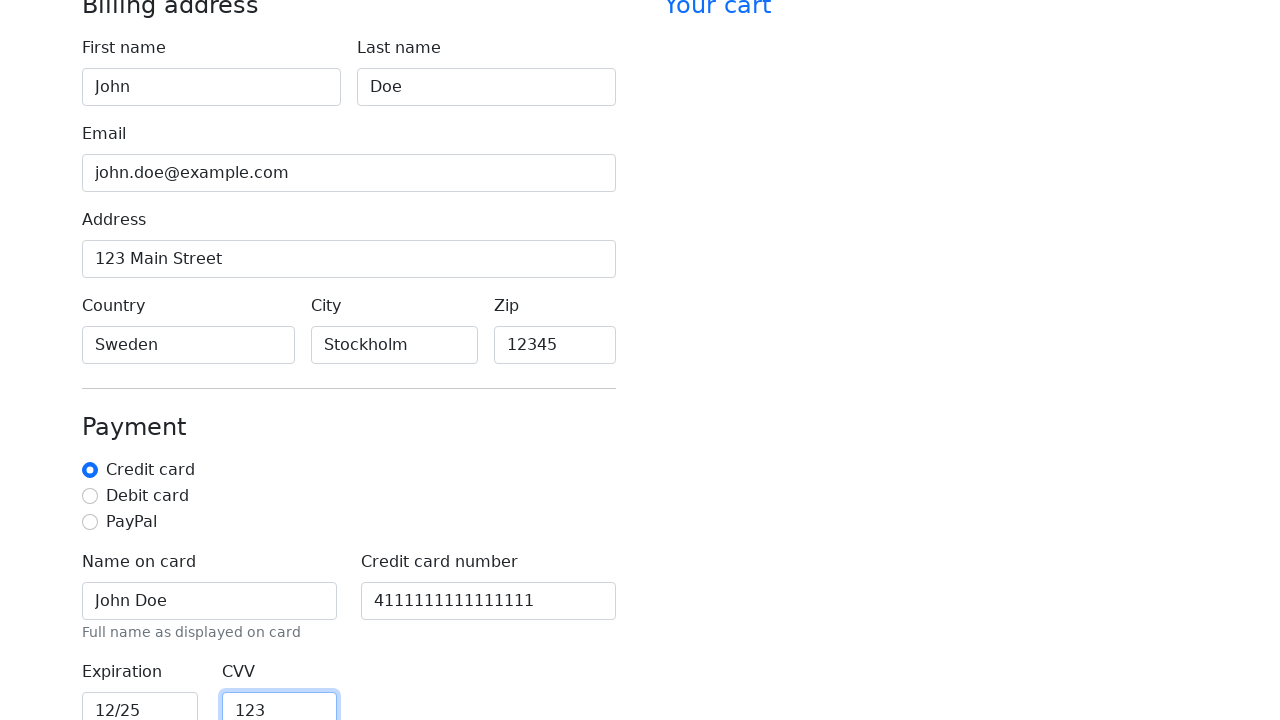

Verified error message 10 is not visible
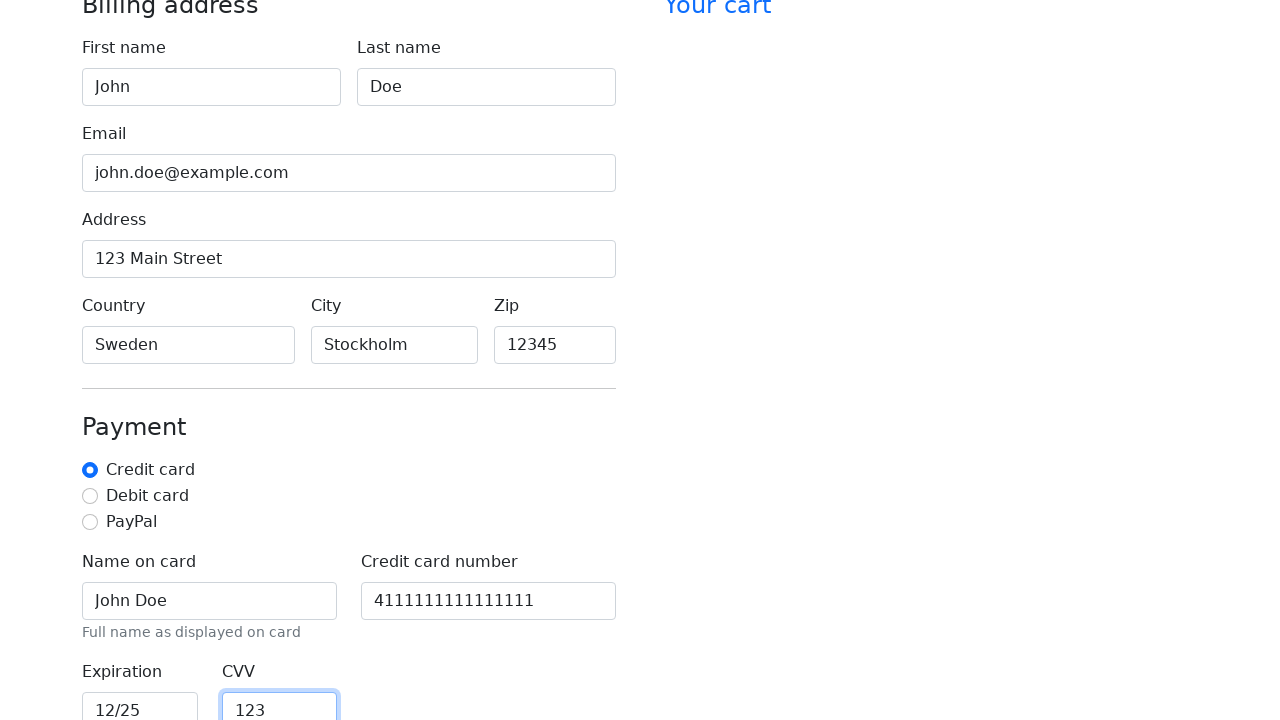

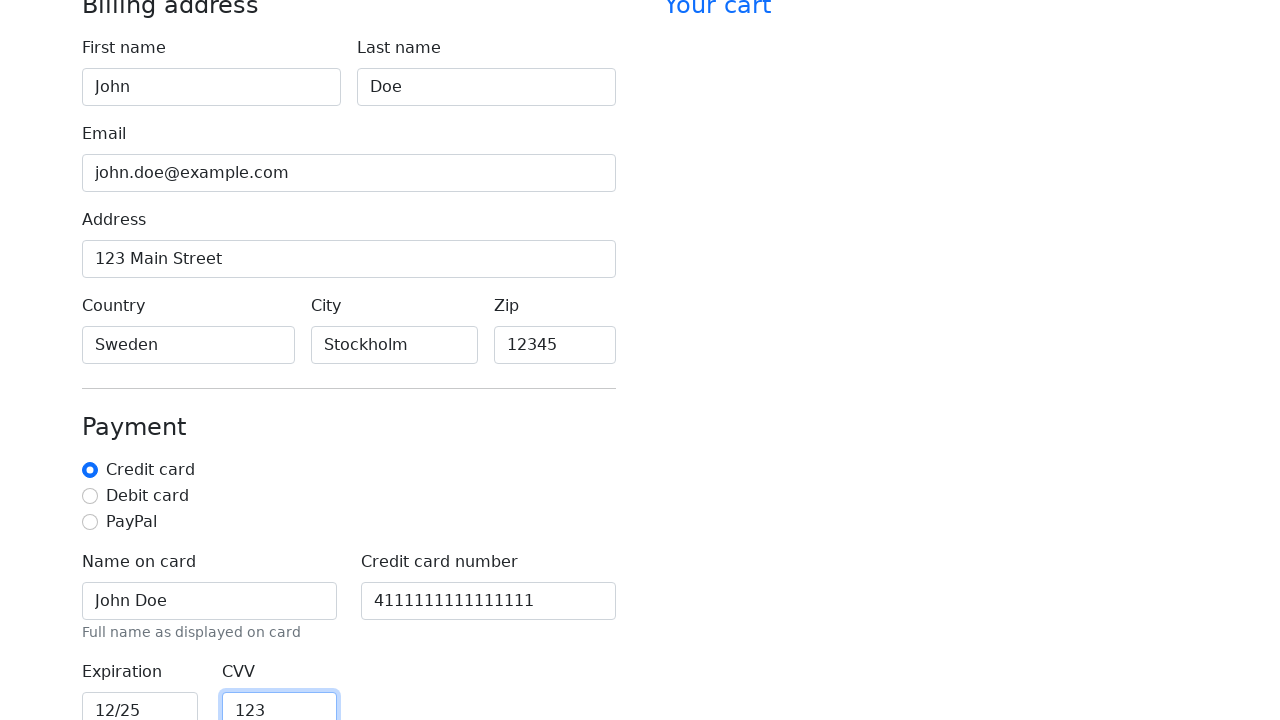